Tests confirm dialog by dismissing it and verifying the Cancel response

Starting URL: https://testpages.eviltester.com/styled/alerts/alert-test.html

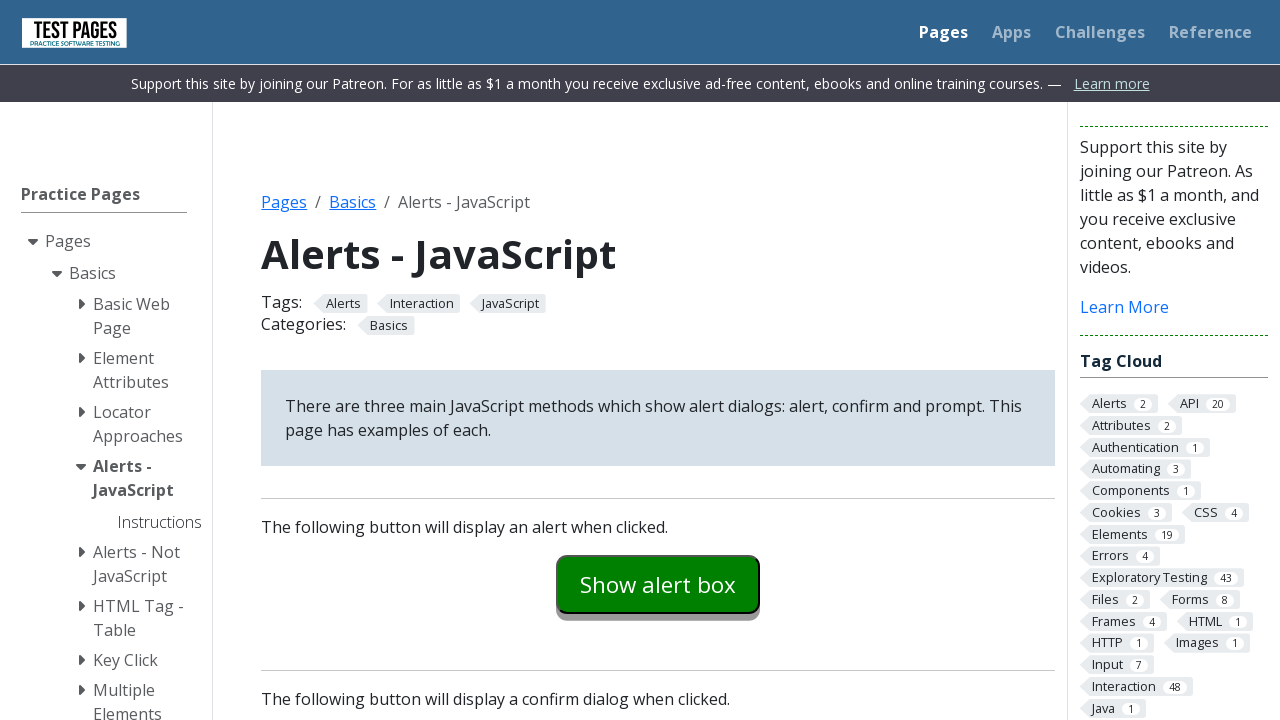

Set up dialog handler to dismiss confirm dialogs
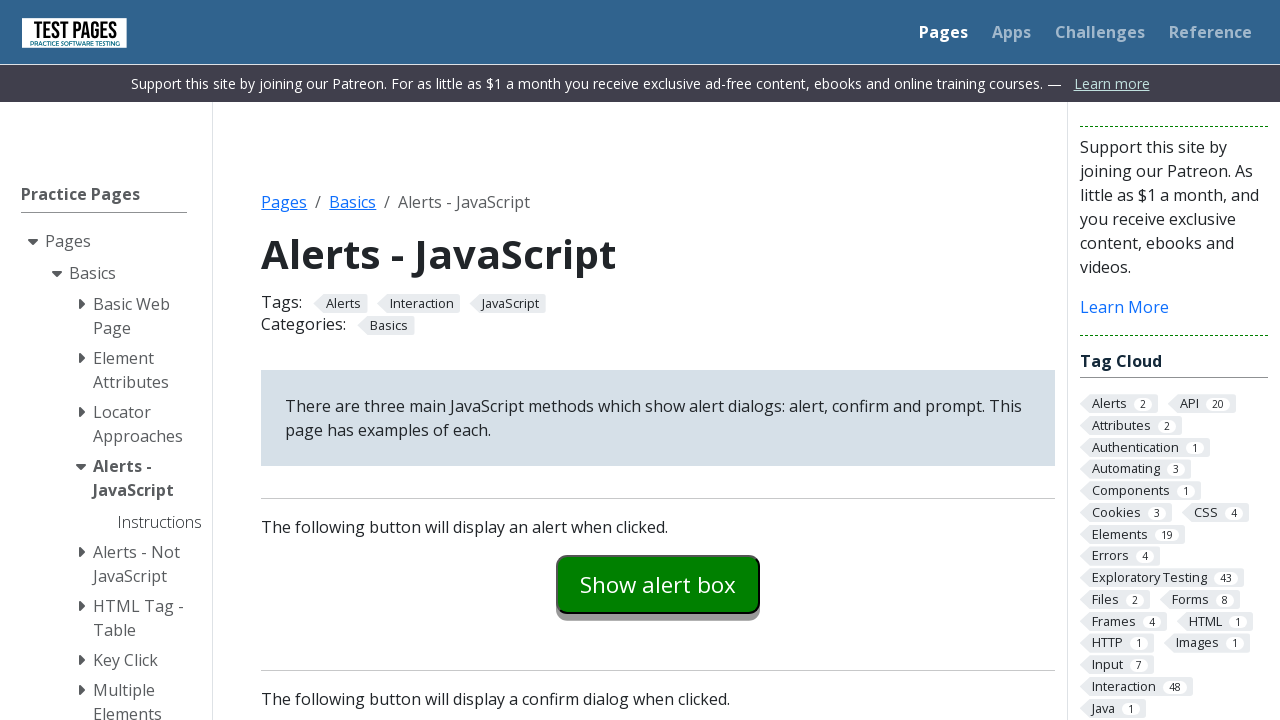

Clicked the confirm button to trigger the dialog at (658, 360) on #confirmexample
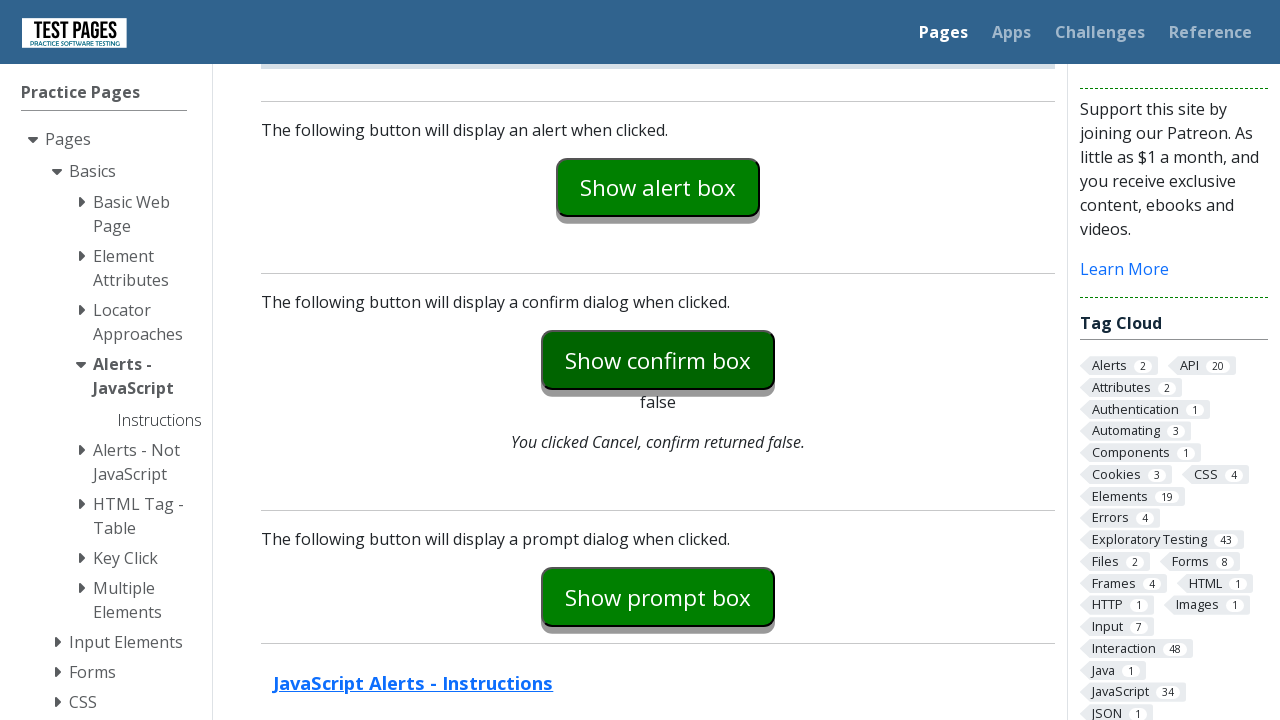

Confirmation explanation text appeared after dismissing the dialog
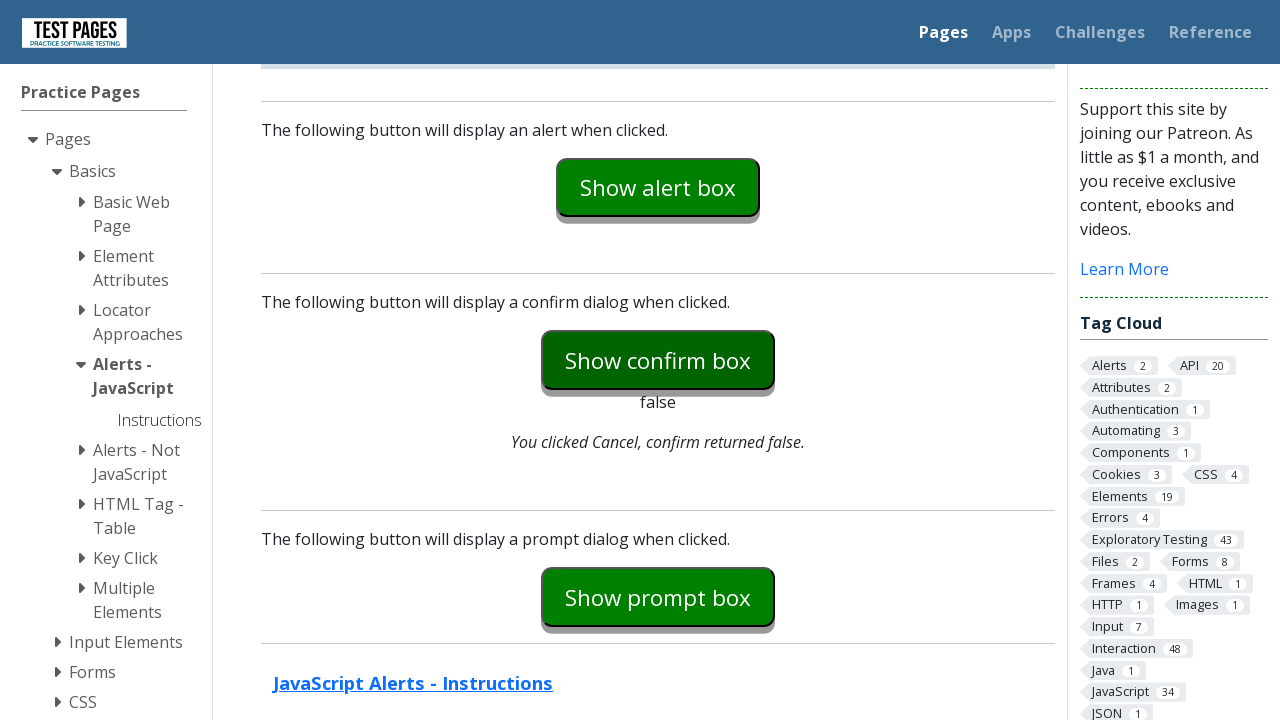

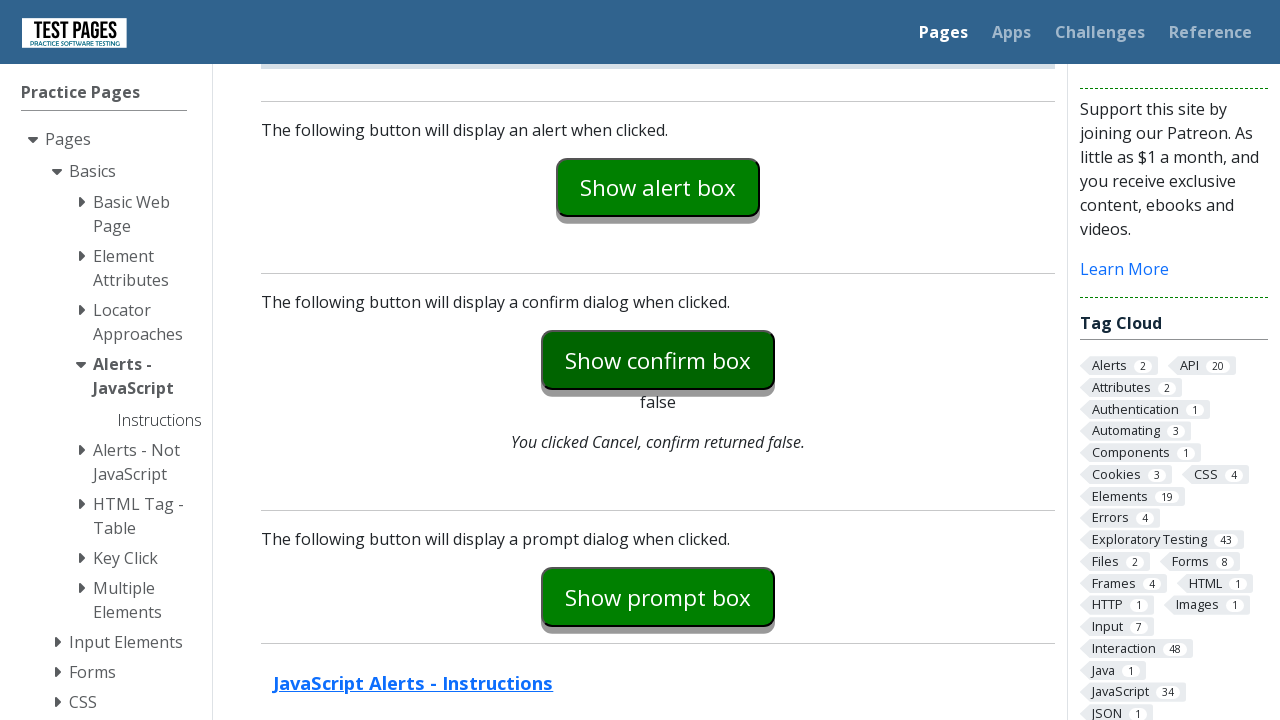